Tests browser window/tab handling by clicking a button that opens a new tab, then switches to and closes the new tab

Starting URL: https://demoqa.com/browser-windows

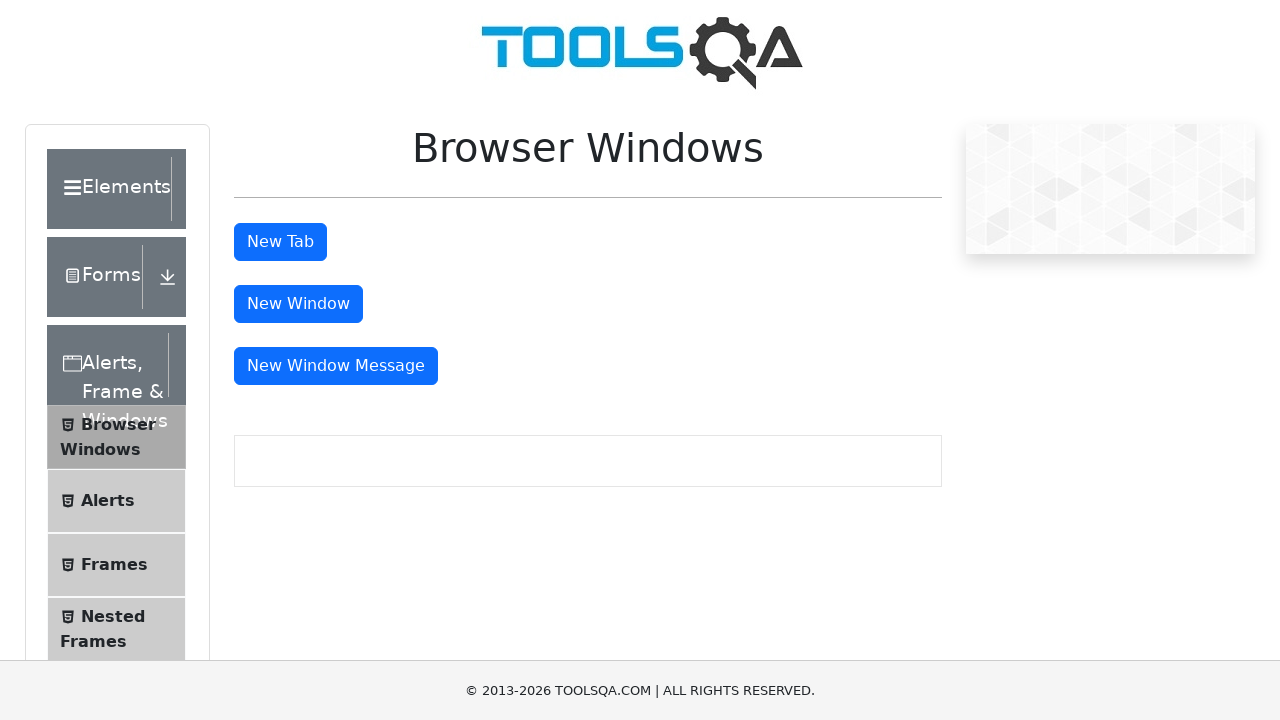

Clicked button to open a new tab at (280, 242) on #tabButton
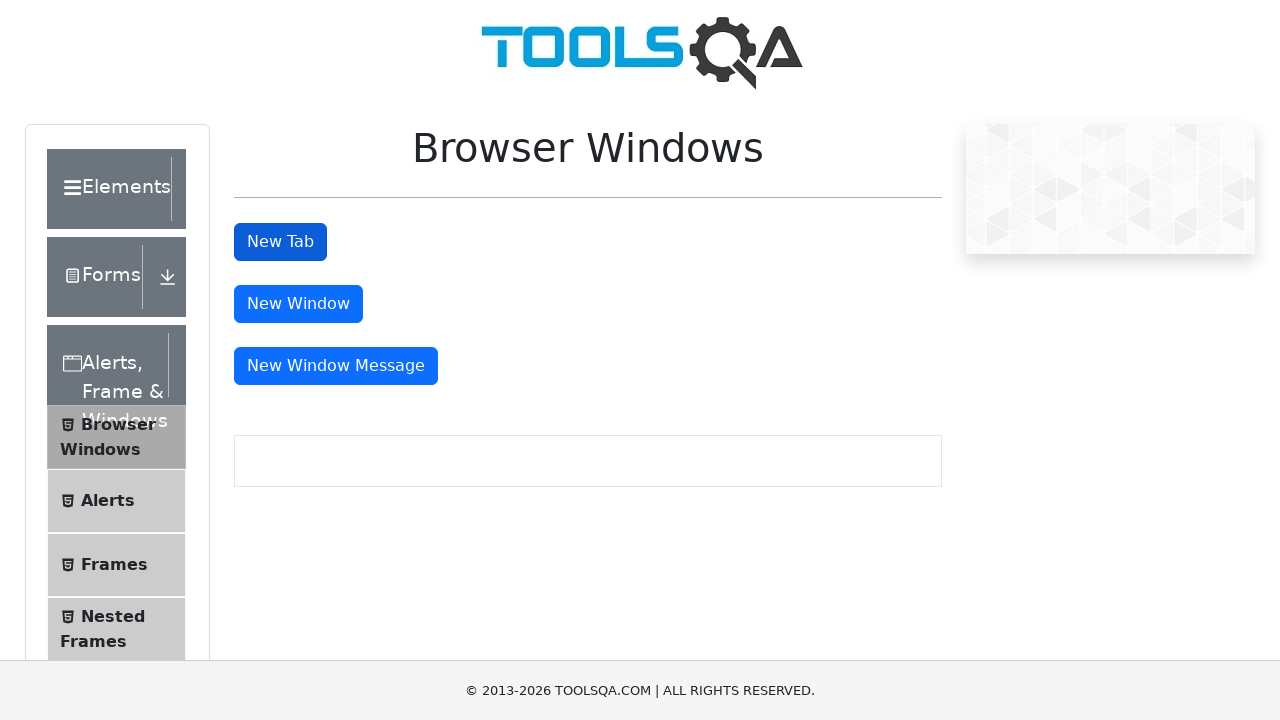

Captured the new tab reference
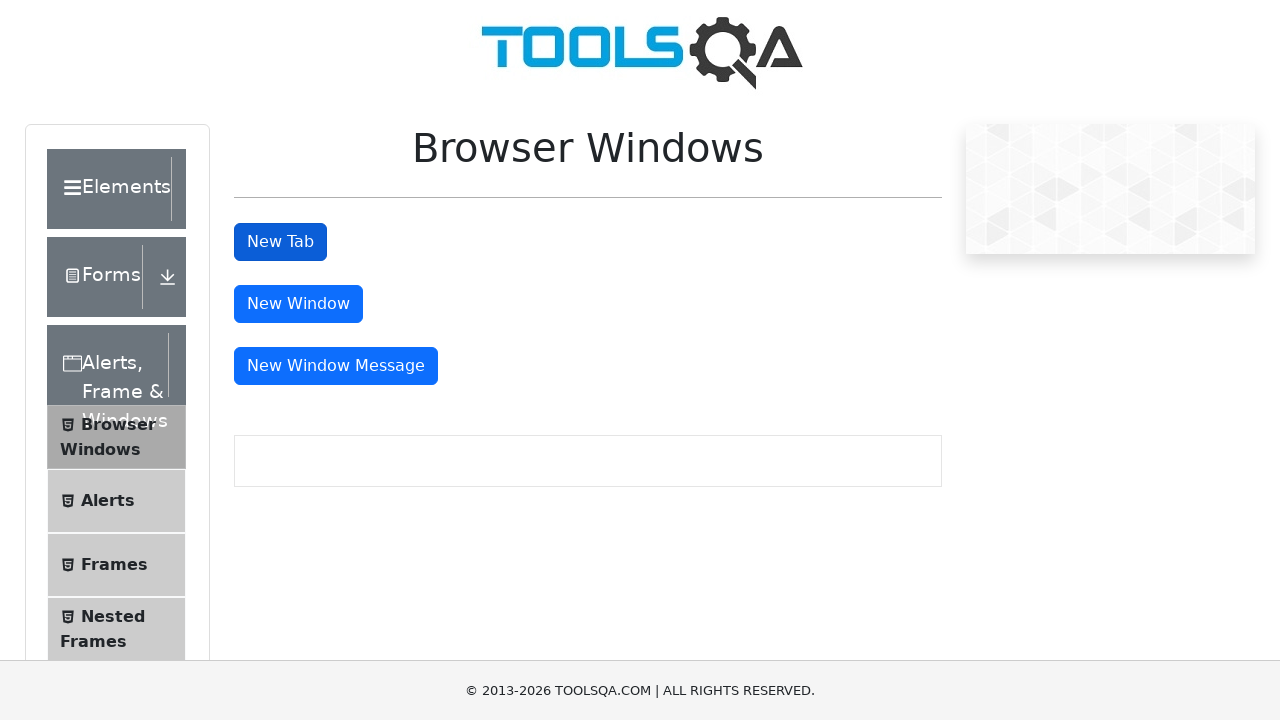

New tab finished loading
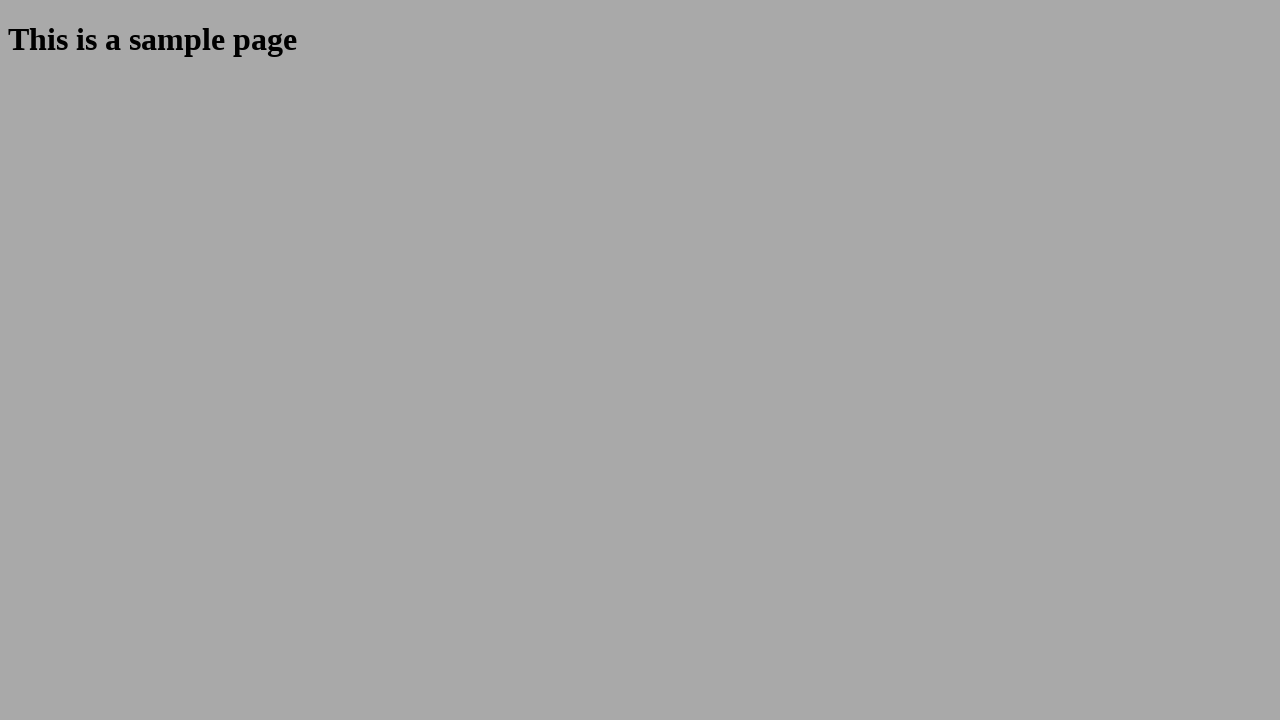

Closed the new tab
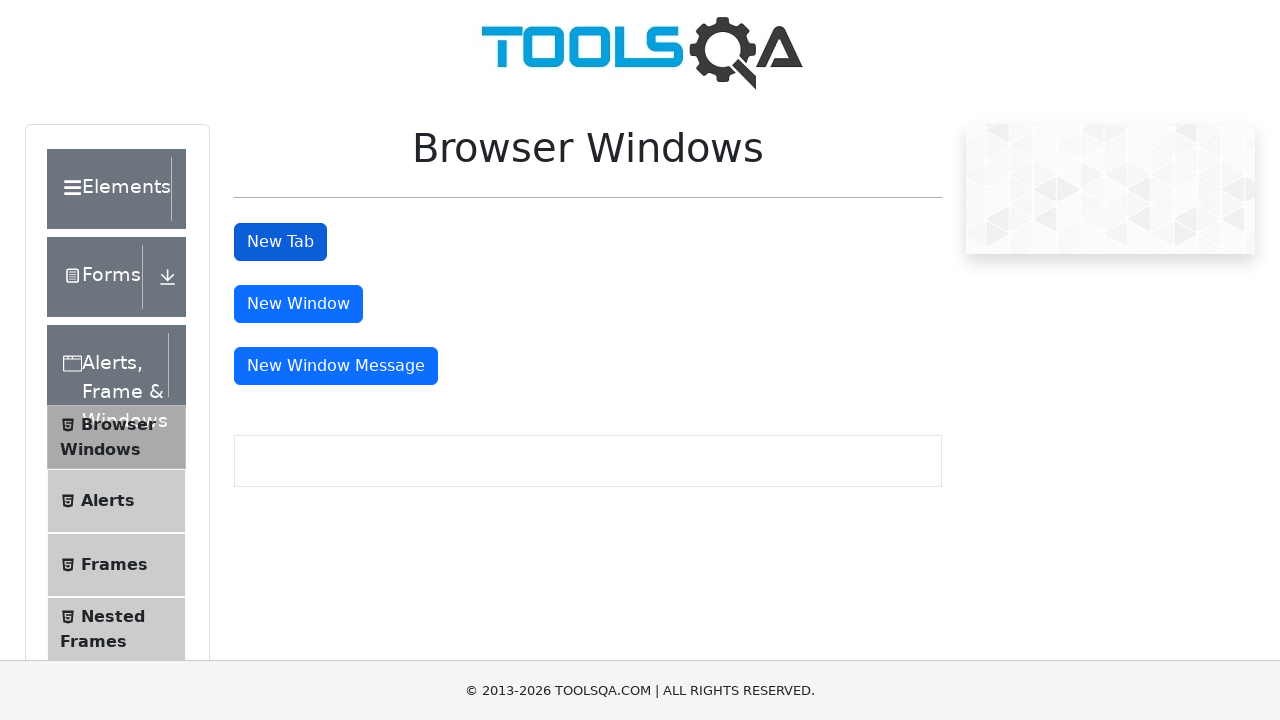

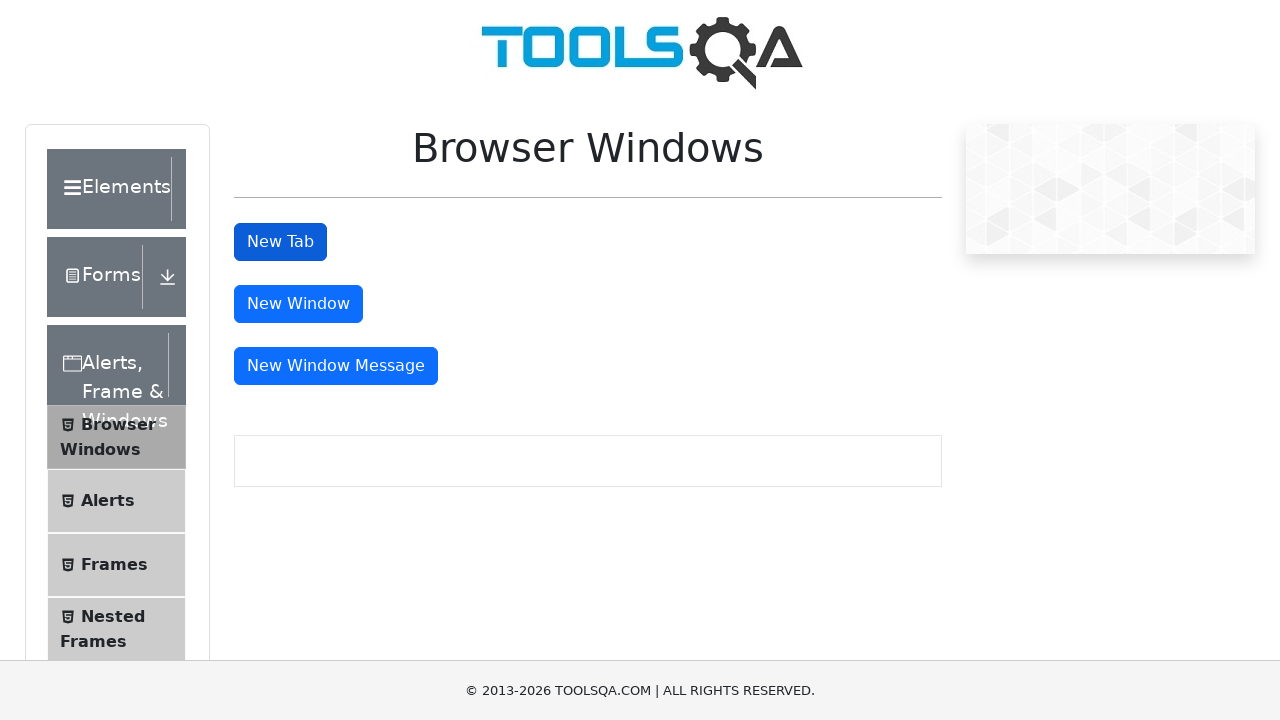